Tests the domain search functionality on namegrep.com by entering a regex pattern in the search field and submitting the form to view matching domain results.

Starting URL: https://namegrep.com

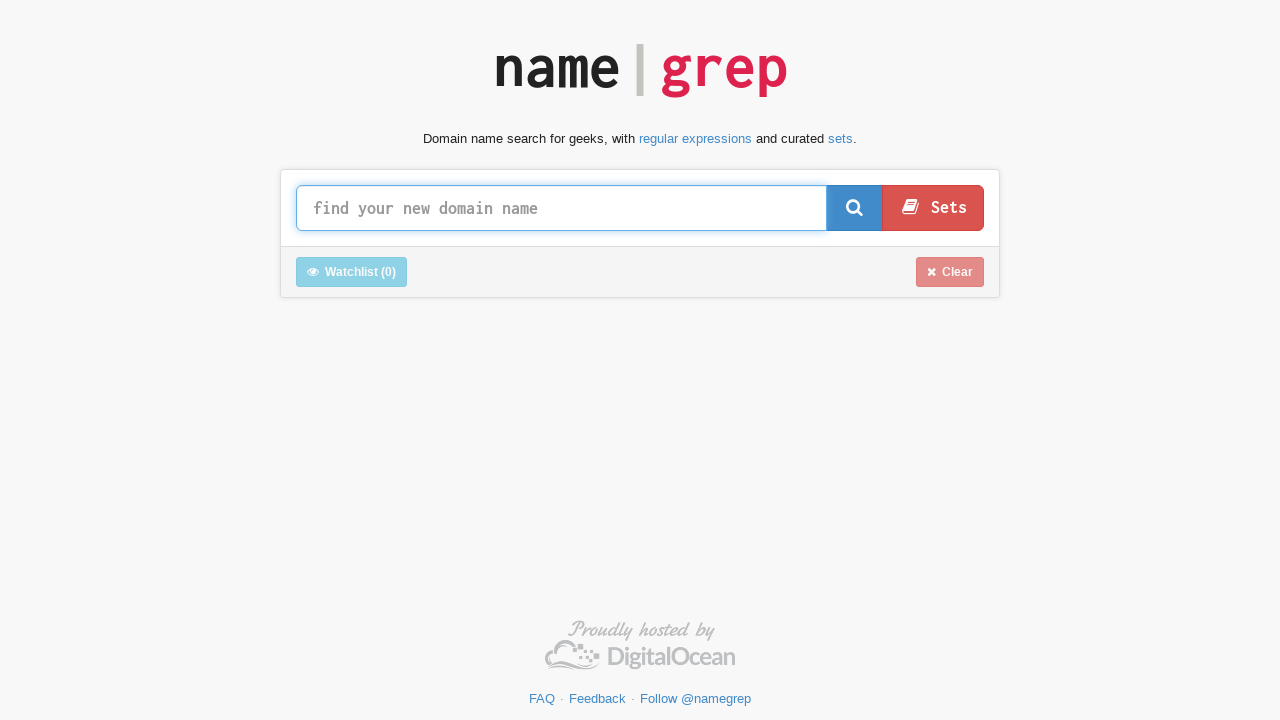

Search input field '#query' is available
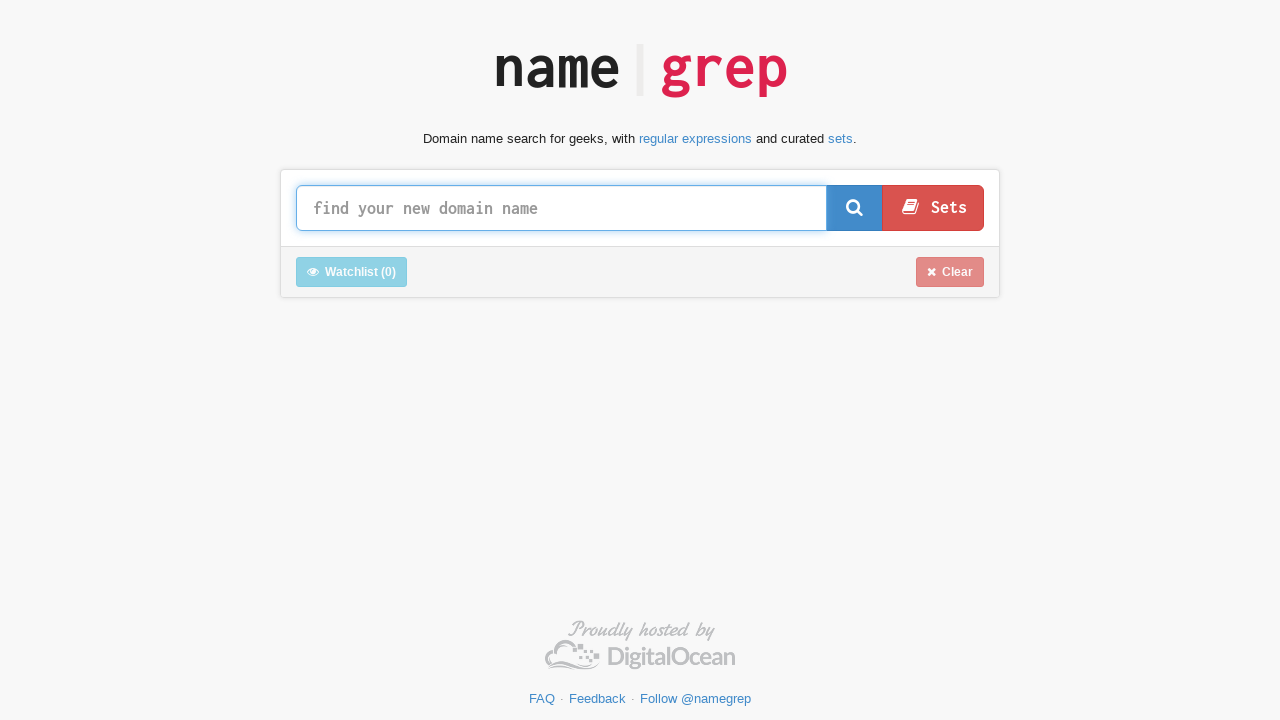

Cleared the search input field on #query
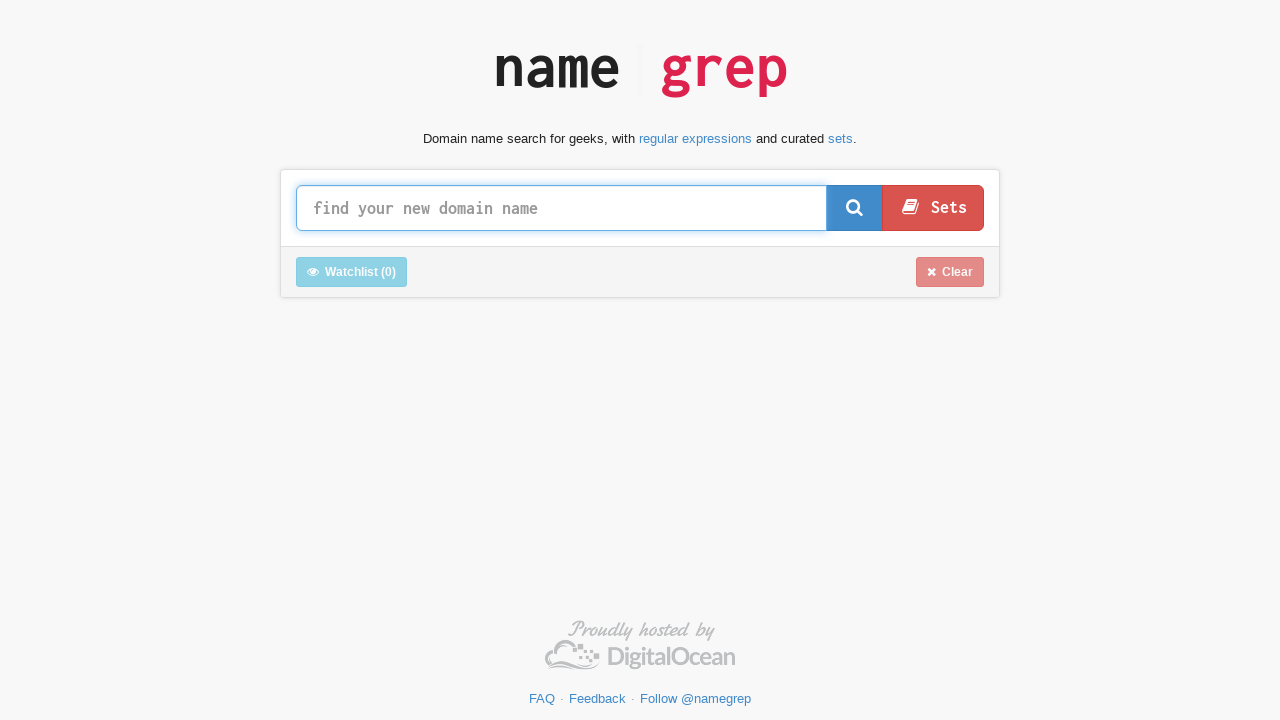

Entered regex pattern '^test[0-9]{3}$' in search field on #query
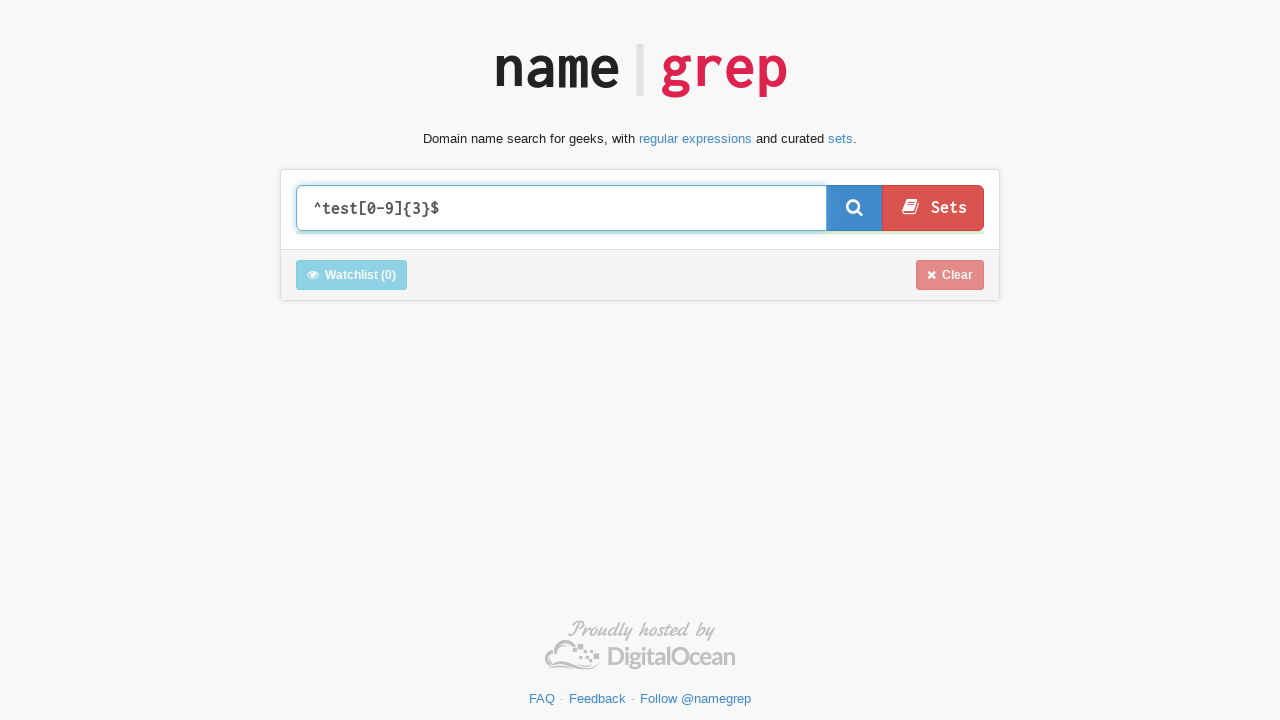

Waited 1 second for auto-complete and validation
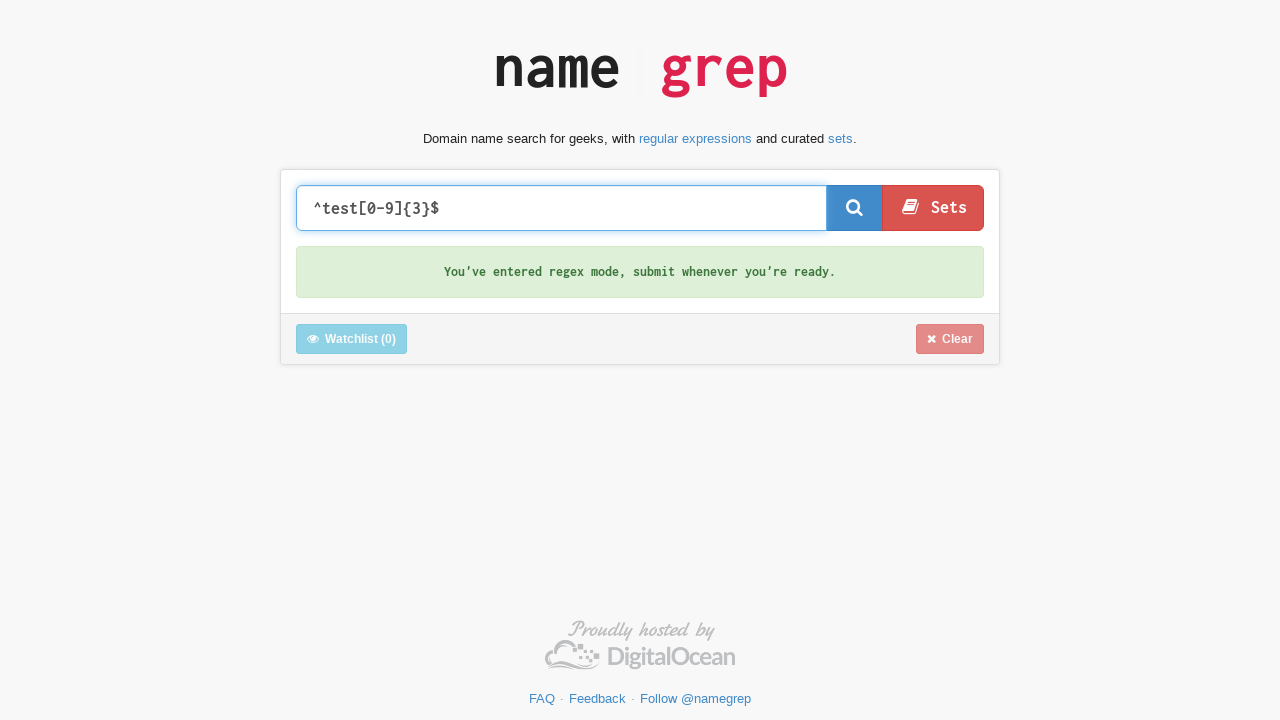

Submitted the search form
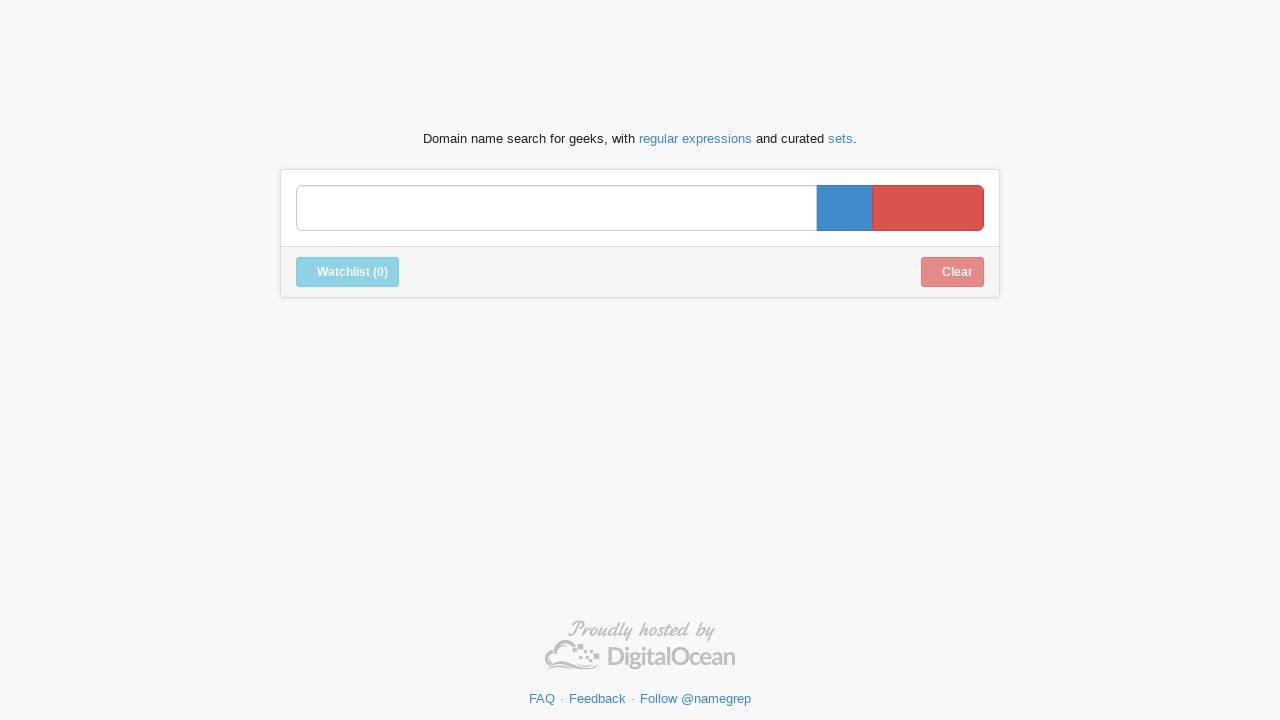

Waited 5 seconds for results to load
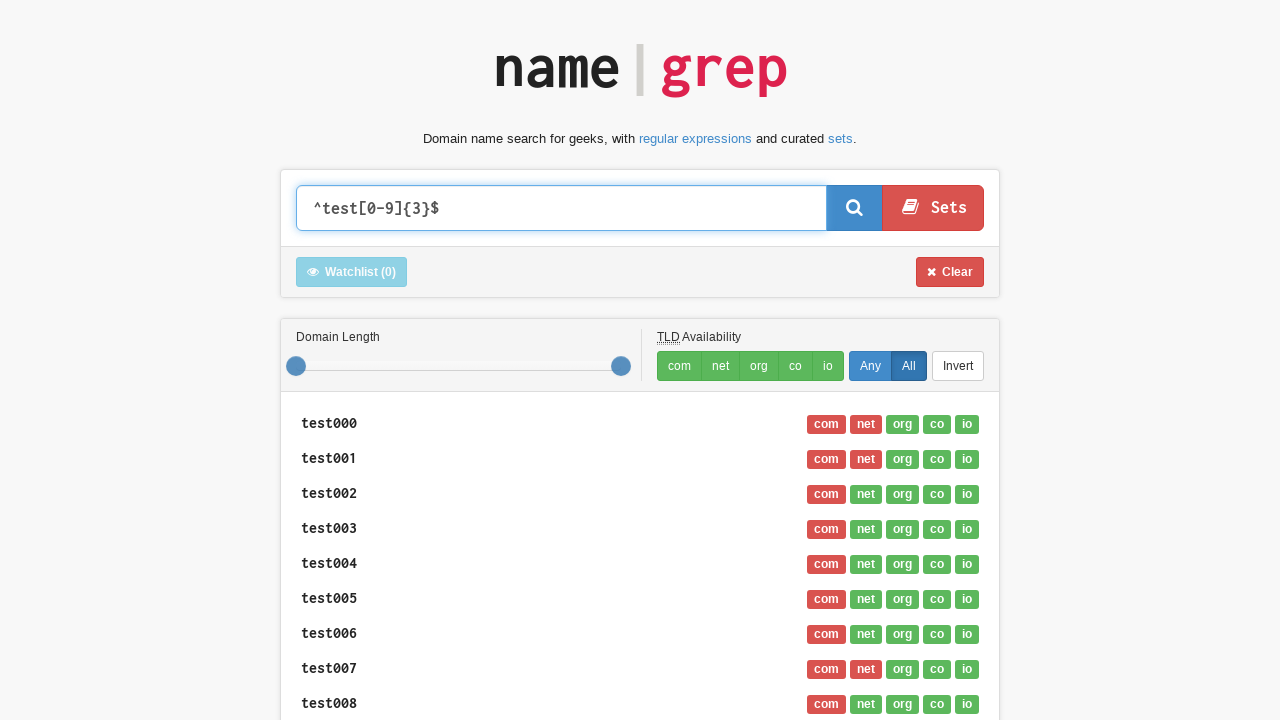

Domain results are displayed
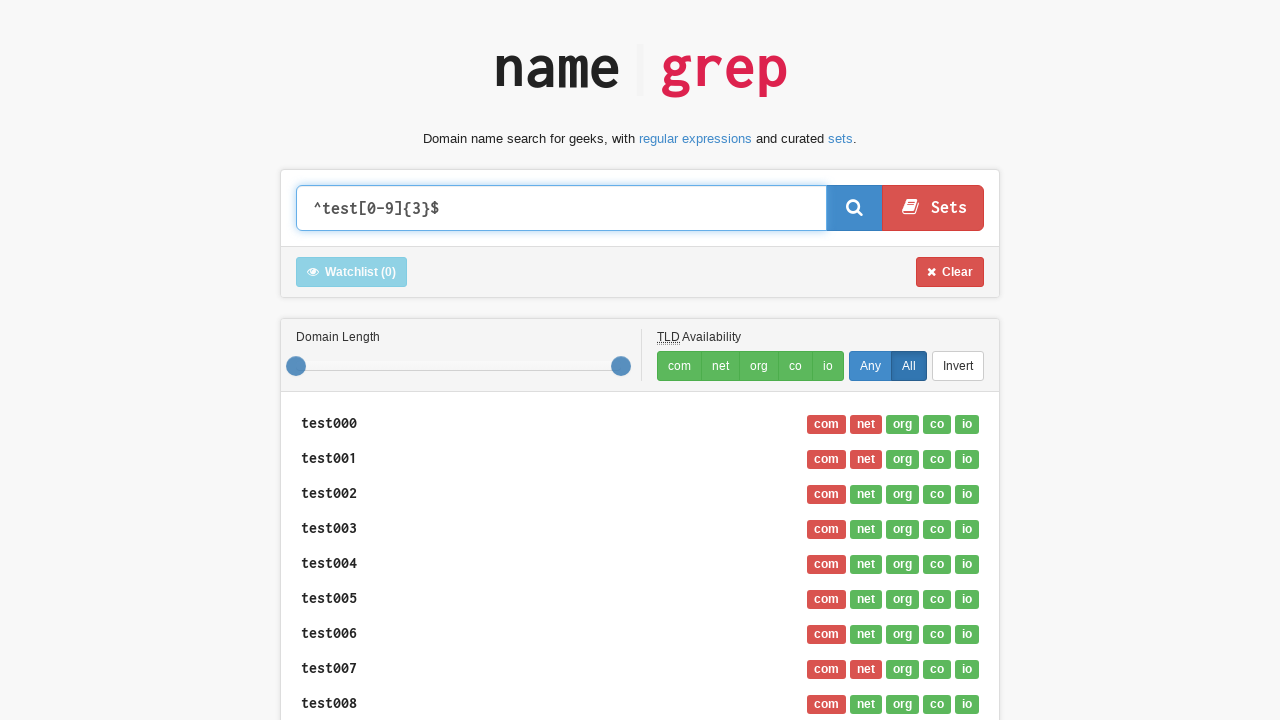

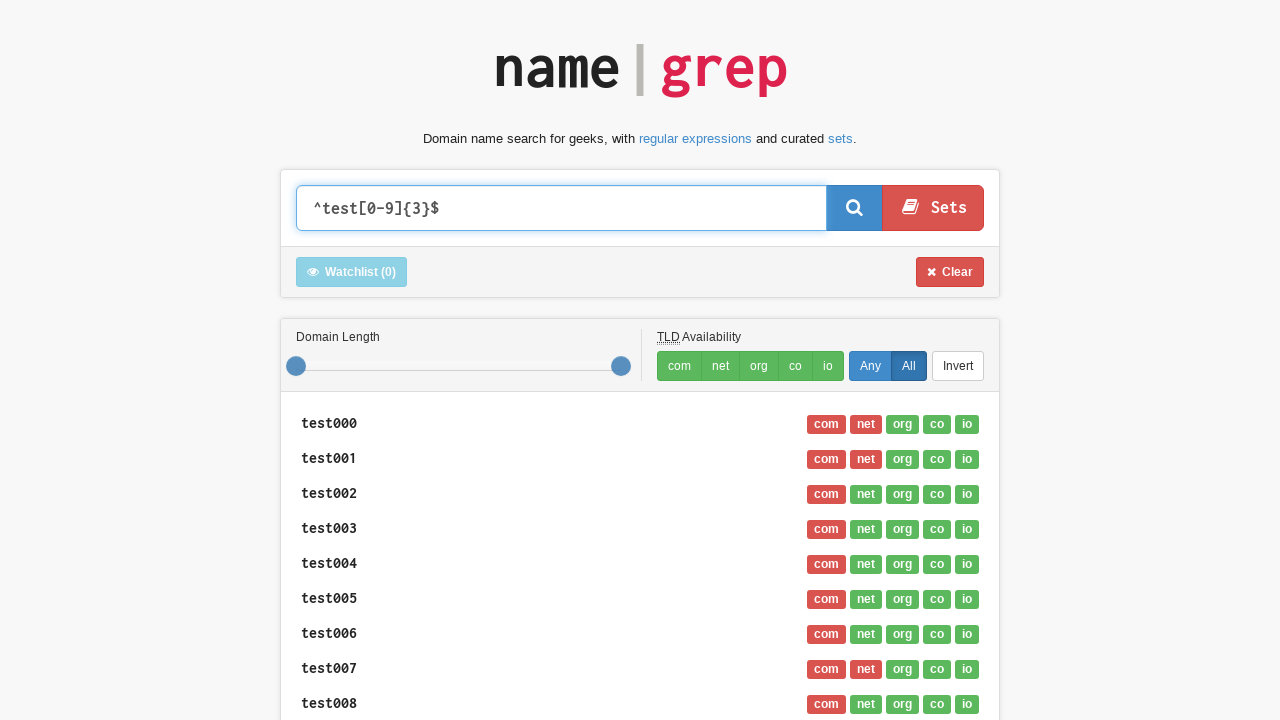